Tests that entered text is trimmed when editing a todo

Starting URL: https://demo.playwright.dev/todomvc

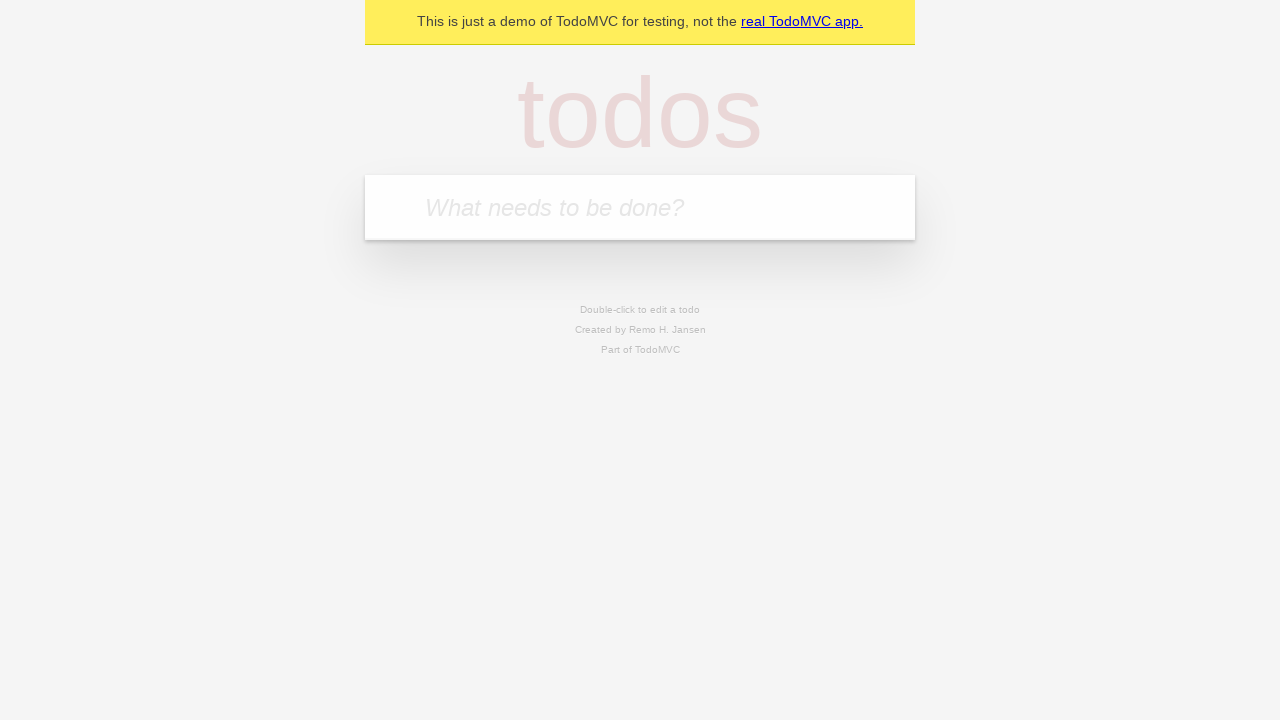

Filled new todo input with 'buy some cheese' on internal:attr=[placeholder="What needs to be done?"i]
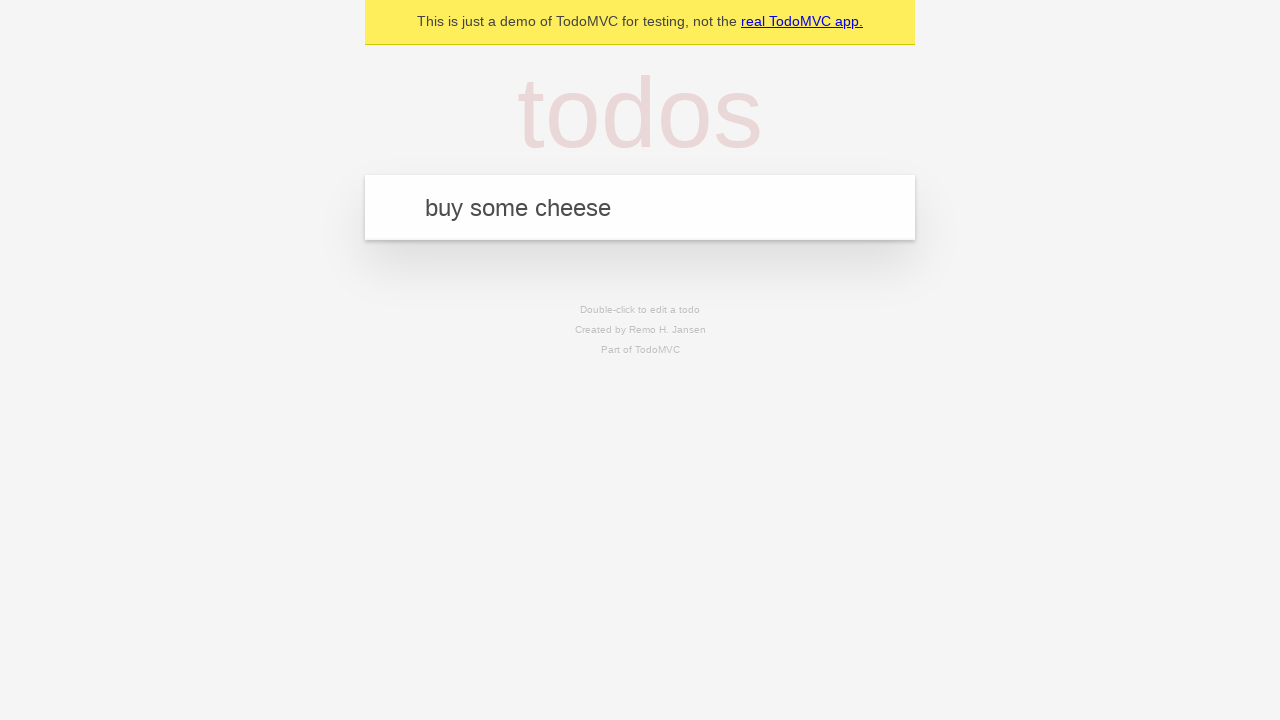

Pressed Enter to create todo 'buy some cheese' on internal:attr=[placeholder="What needs to be done?"i]
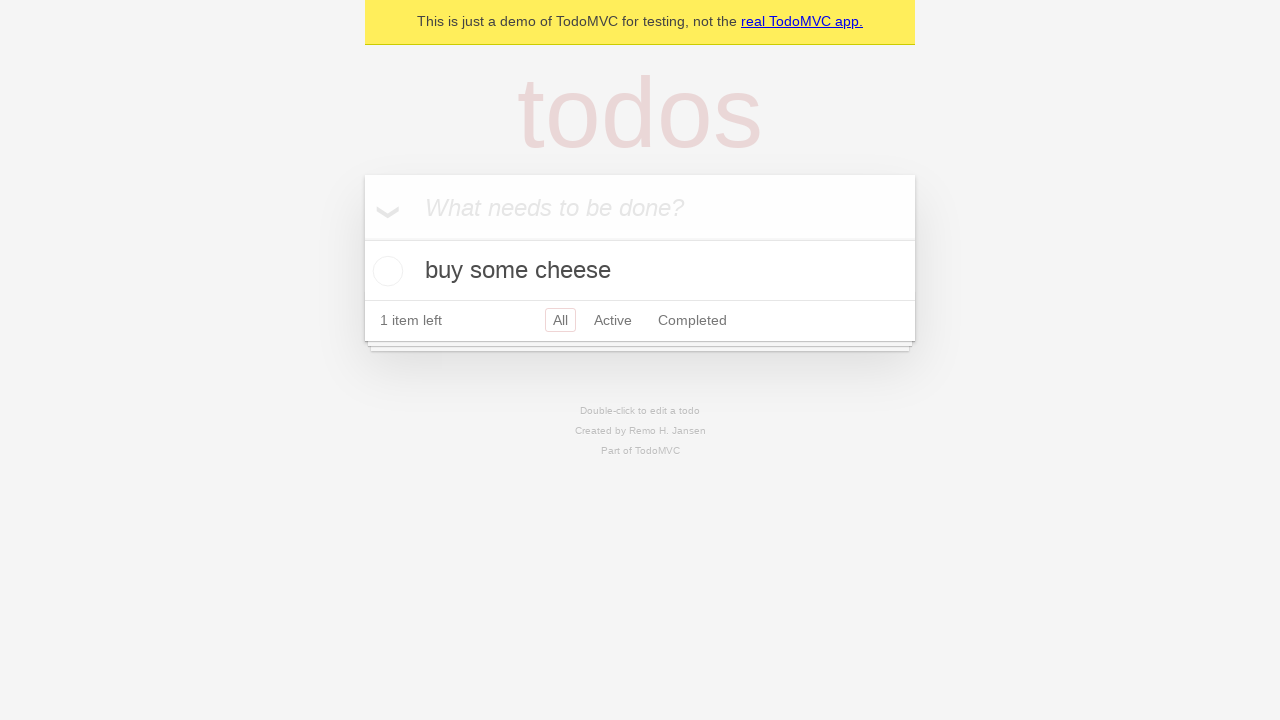

Filled new todo input with 'feed the cat' on internal:attr=[placeholder="What needs to be done?"i]
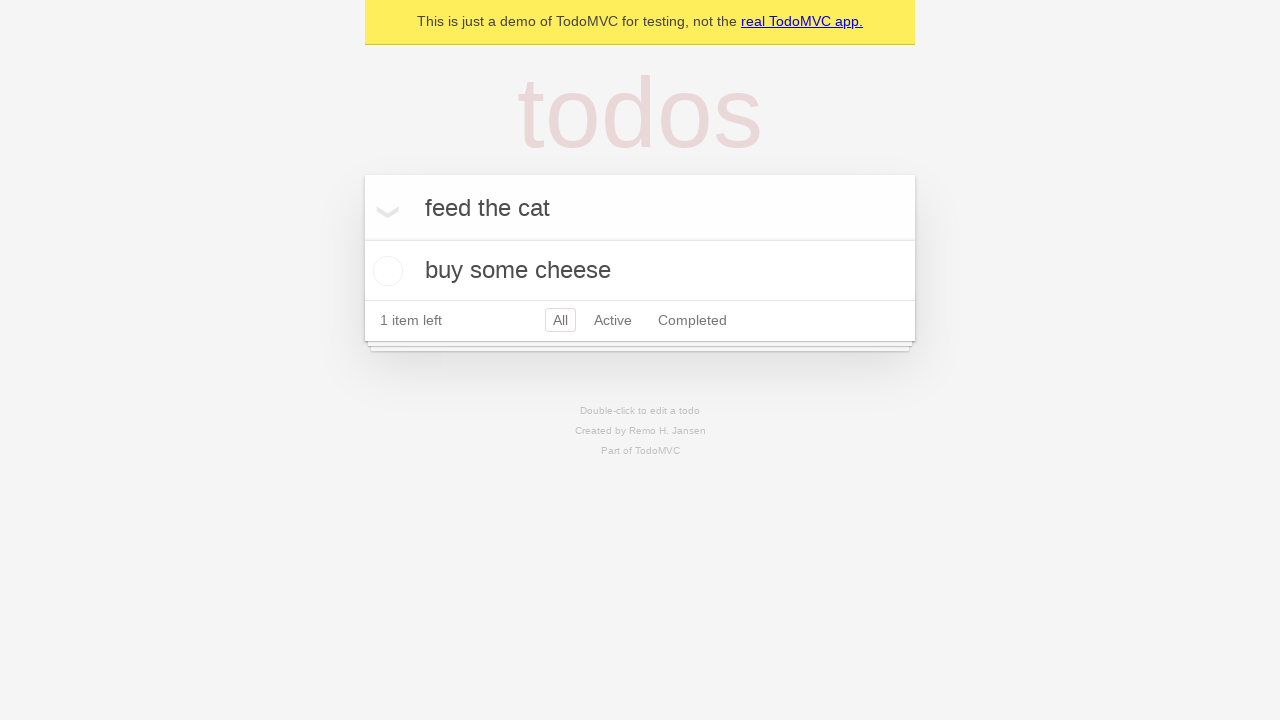

Pressed Enter to create todo 'feed the cat' on internal:attr=[placeholder="What needs to be done?"i]
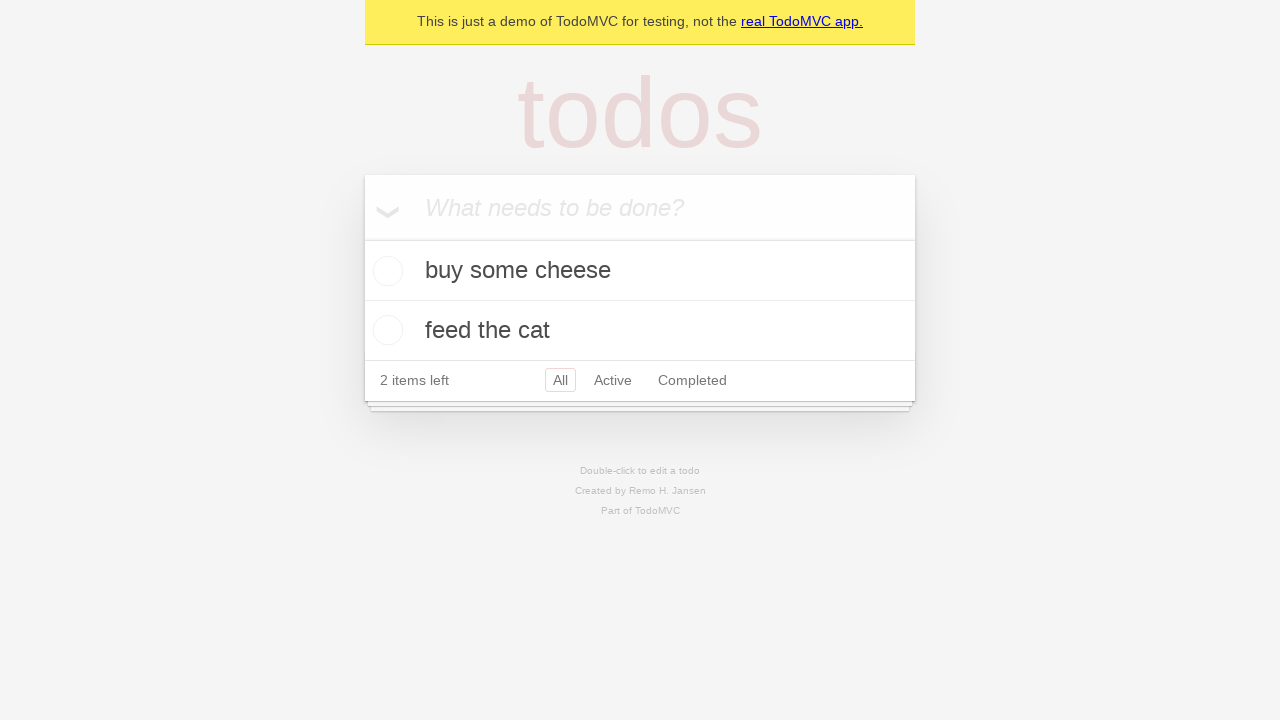

Filled new todo input with 'book a doctors appointment' on internal:attr=[placeholder="What needs to be done?"i]
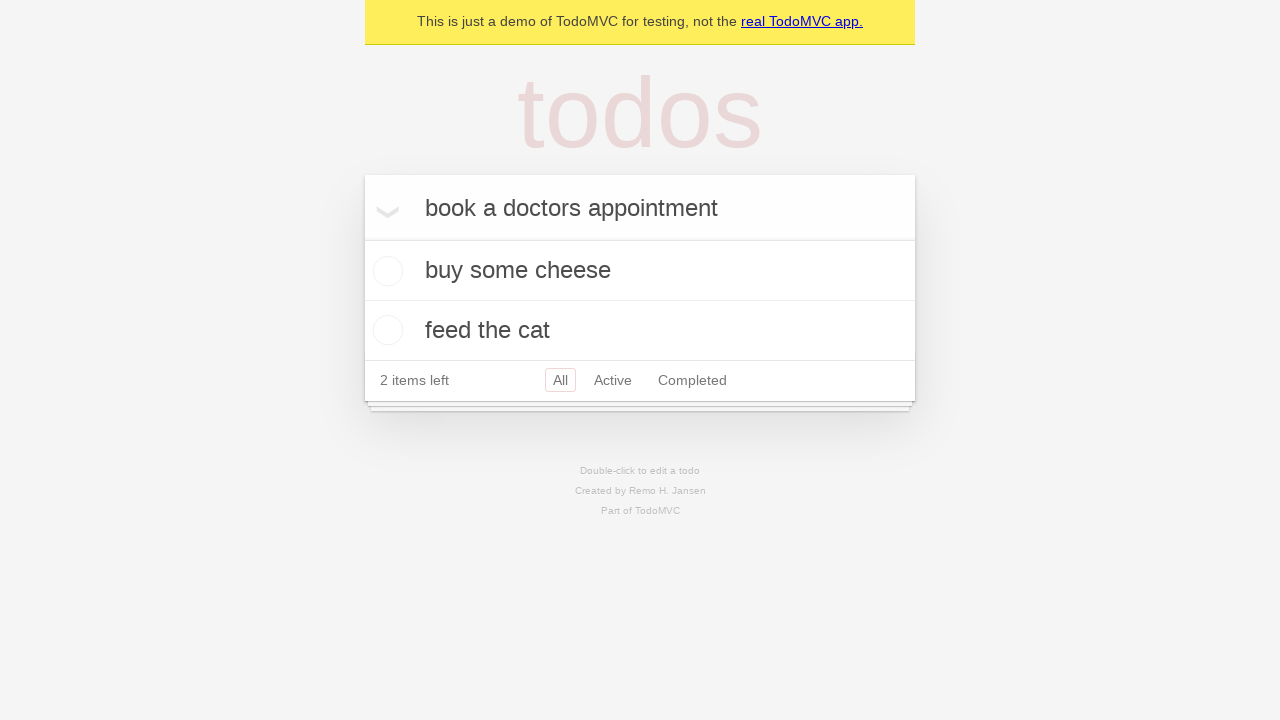

Pressed Enter to create todo 'book a doctors appointment' on internal:attr=[placeholder="What needs to be done?"i]
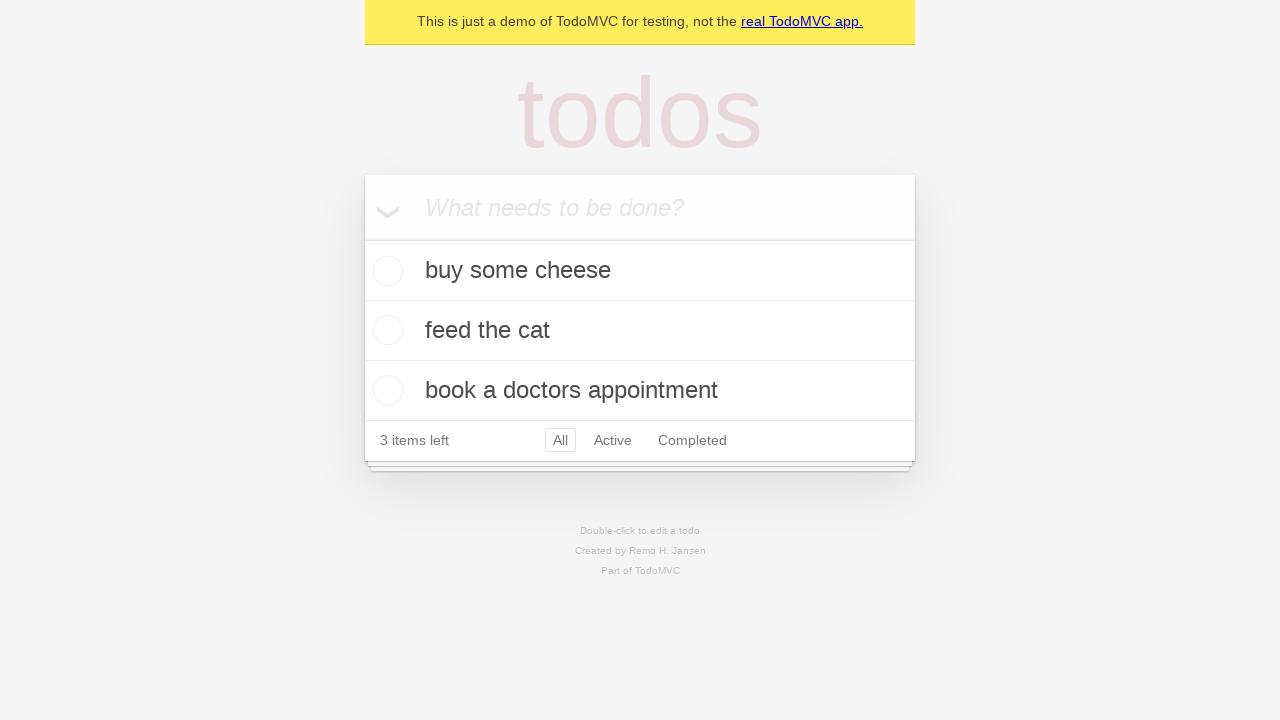

Double-clicked second todo item to enter edit mode at (640, 331) on internal:testid=[data-testid="todo-item"s] >> nth=1
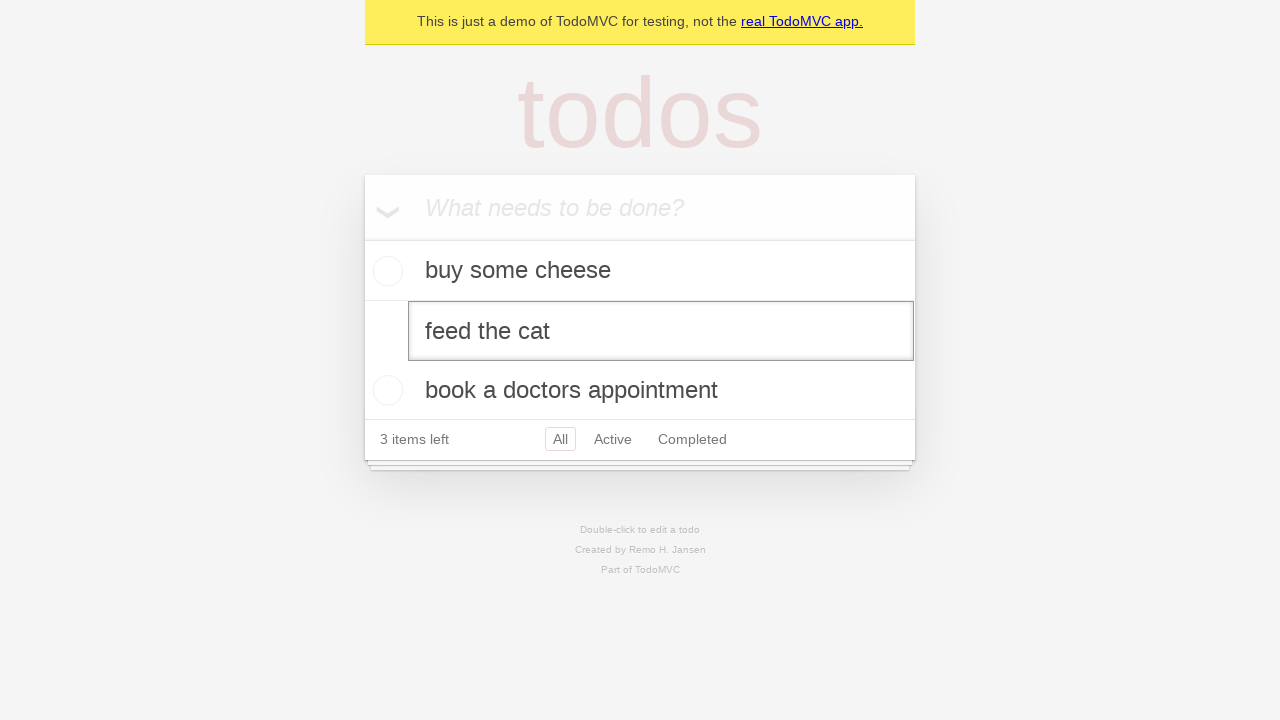

Filled edit textbox with '    buy some sausages    ' (with whitespace) on internal:testid=[data-testid="todo-item"s] >> nth=1 >> internal:role=textbox[nam
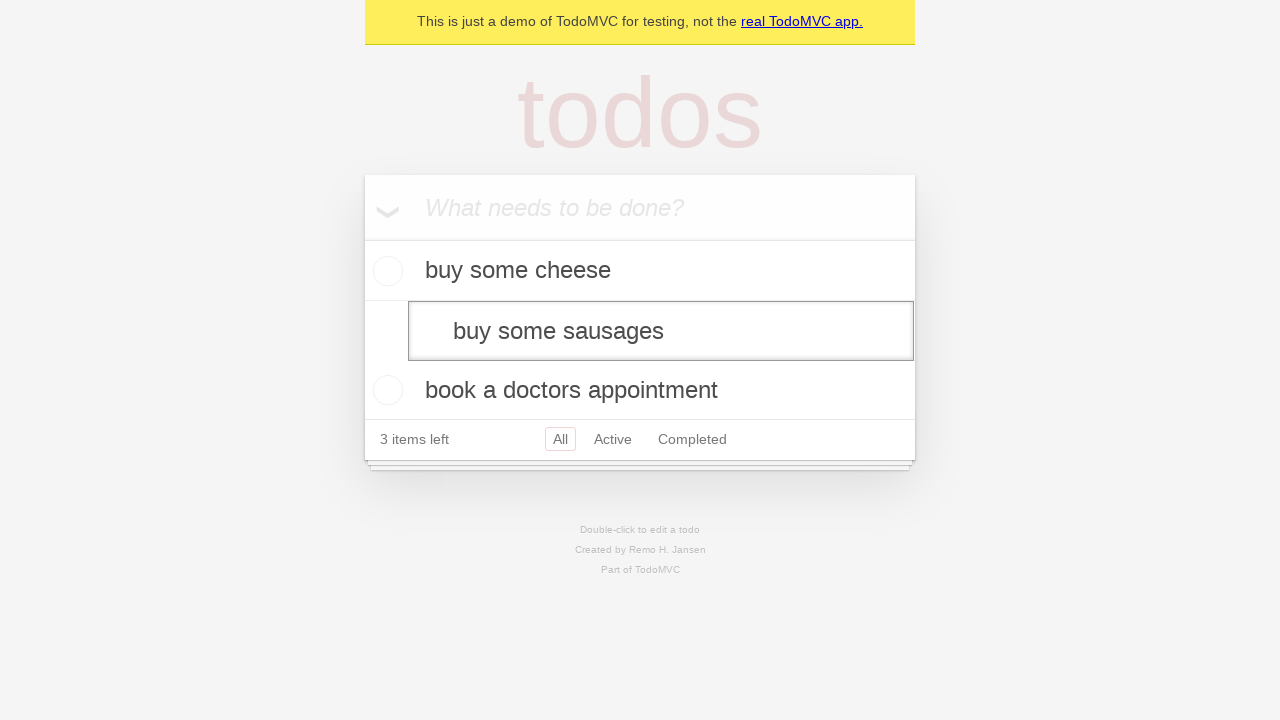

Pressed Enter to save edited todo, text should be trimmed on internal:testid=[data-testid="todo-item"s] >> nth=1 >> internal:role=textbox[nam
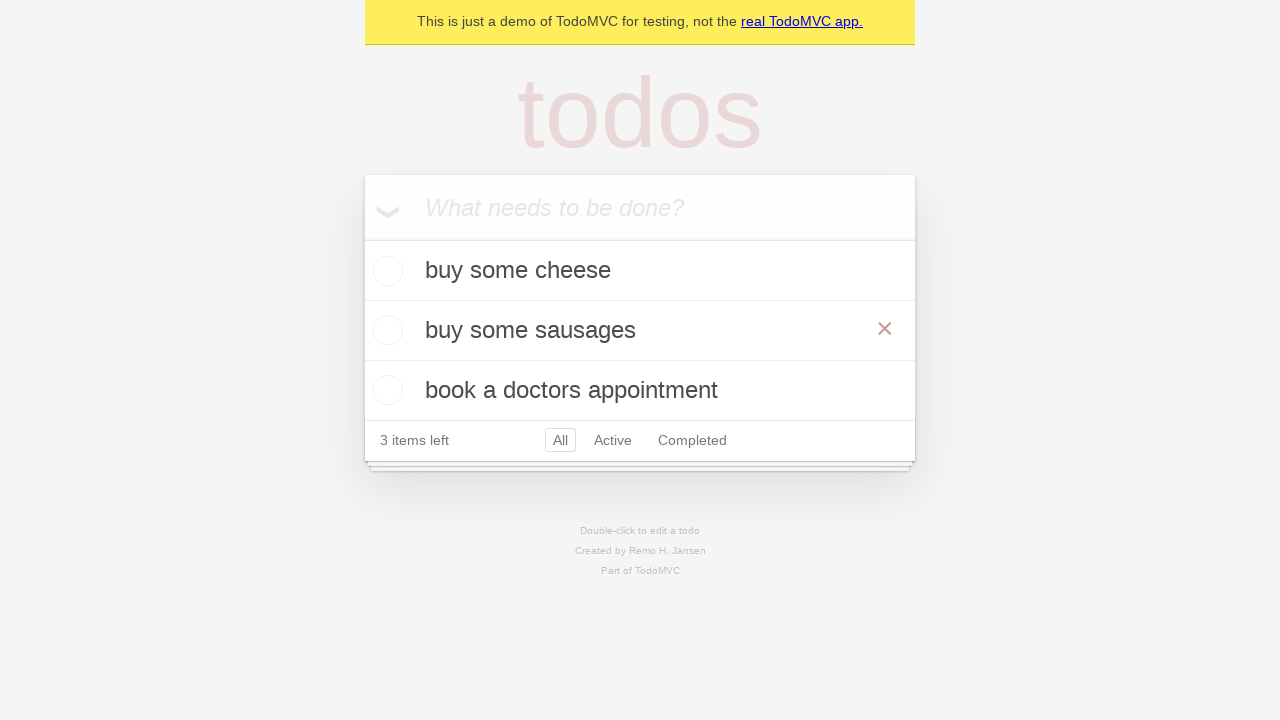

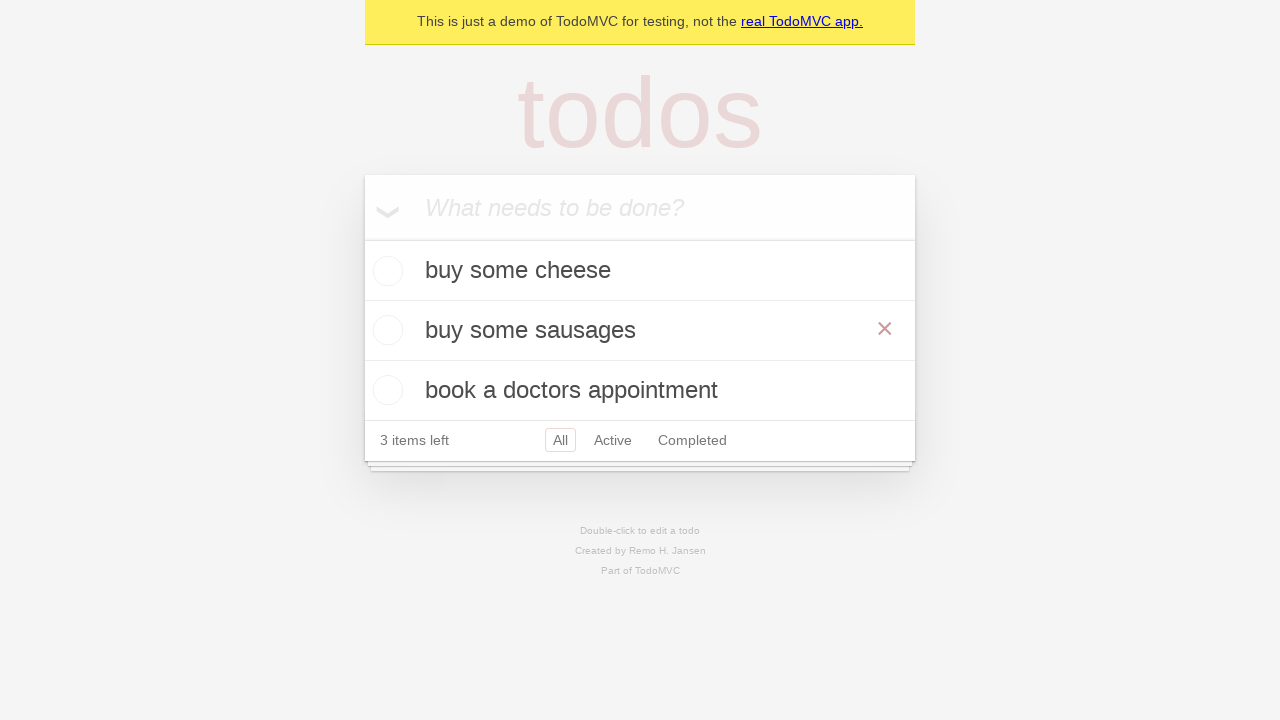